Tests various alert types on DemoQA website including simple alerts, delayed alerts, confirmation dialogs, and prompt alerts

Starting URL: https://demoqa.com/alerts

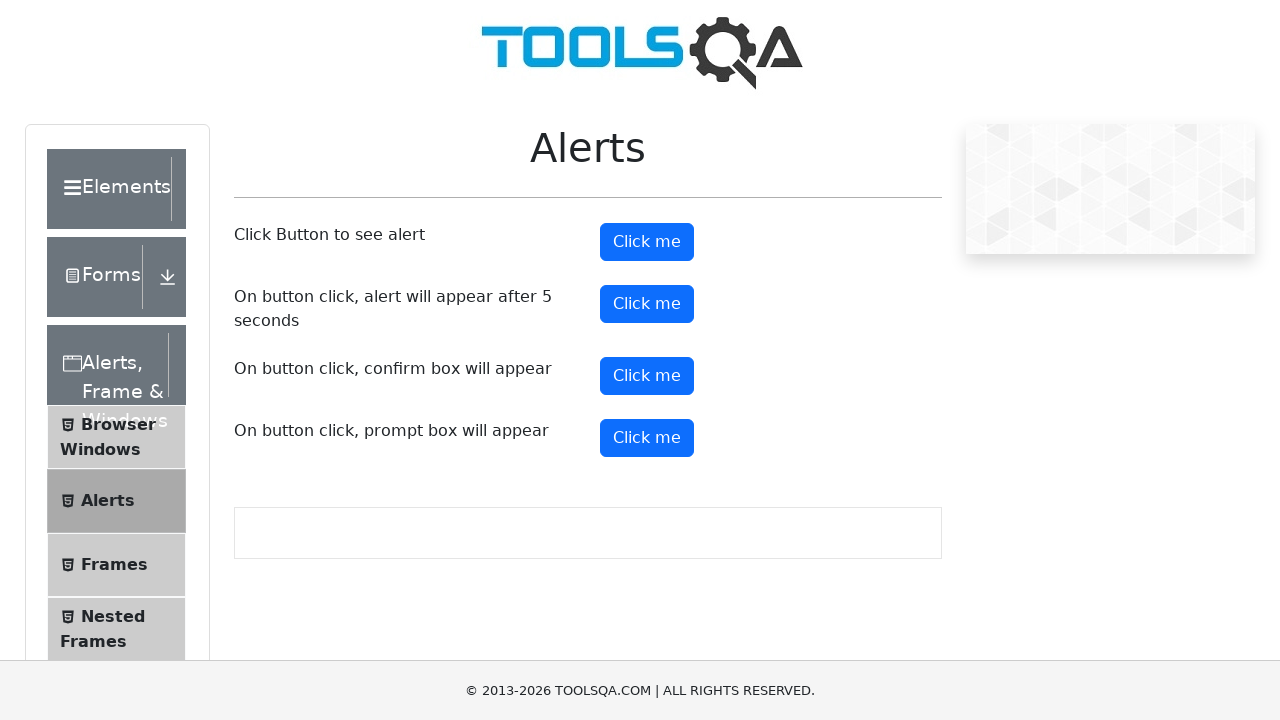

Clicked button to trigger simple alert at (647, 242) on (//button[contains(text(),'e')])[1]
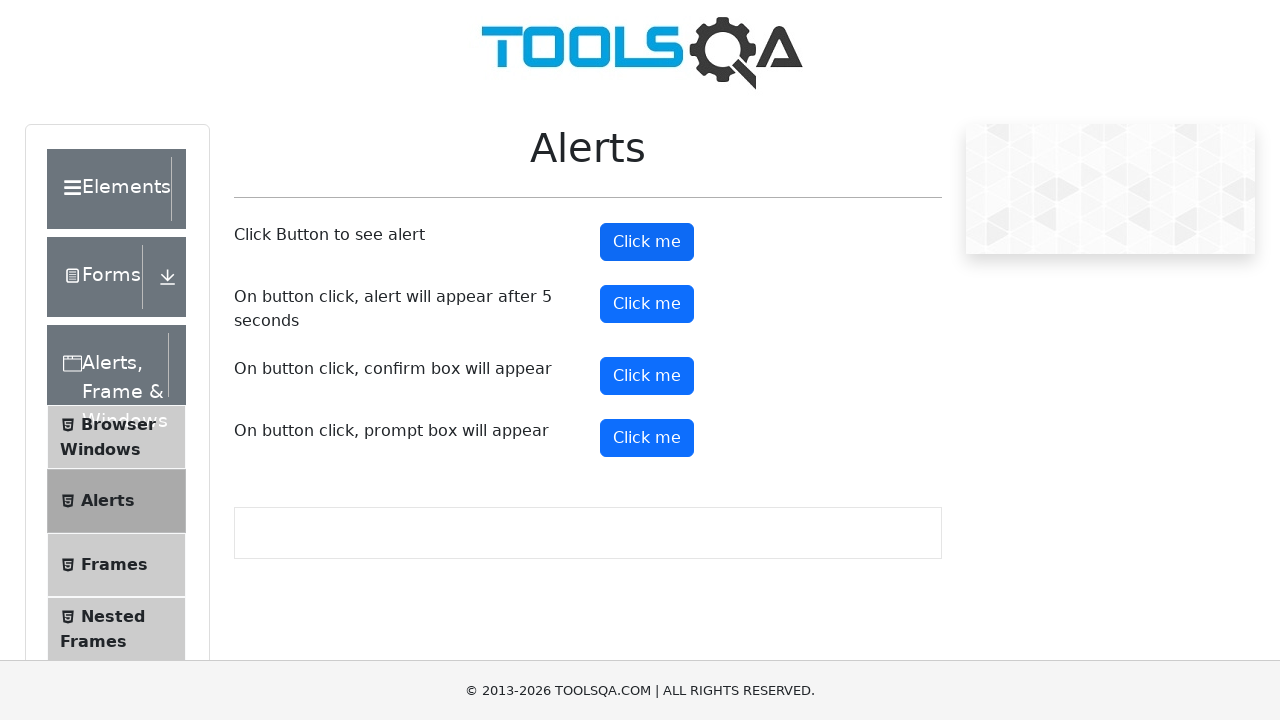

Accepted simple alert dialog
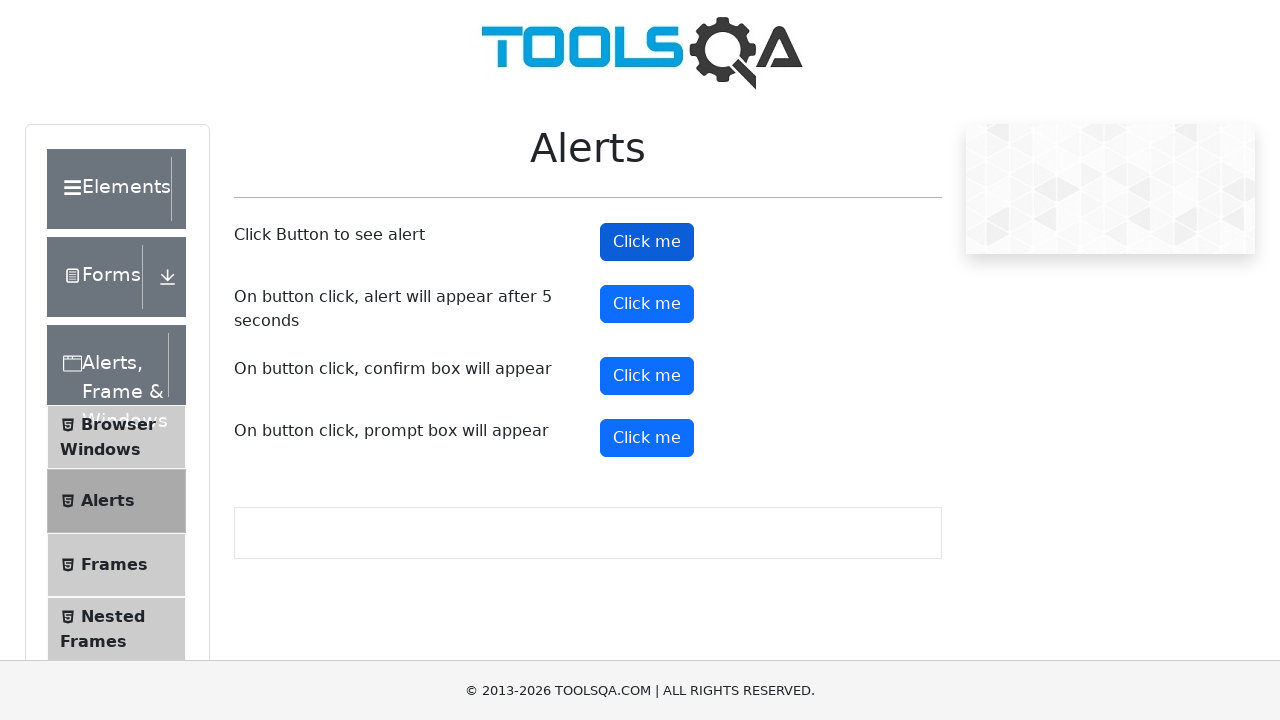

Clicked button to trigger delayed alert at (647, 304) on (//button[contains(text(),'c')])[2]
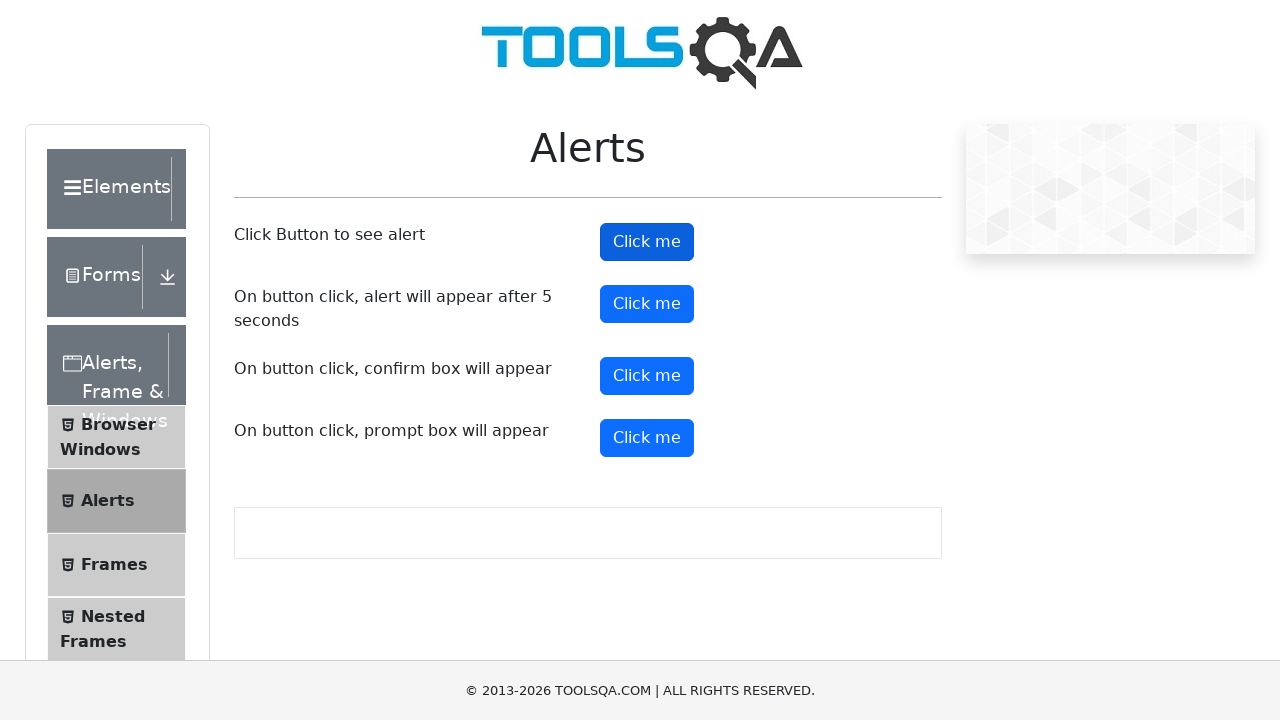

Waited 6 seconds for delayed alert to appear
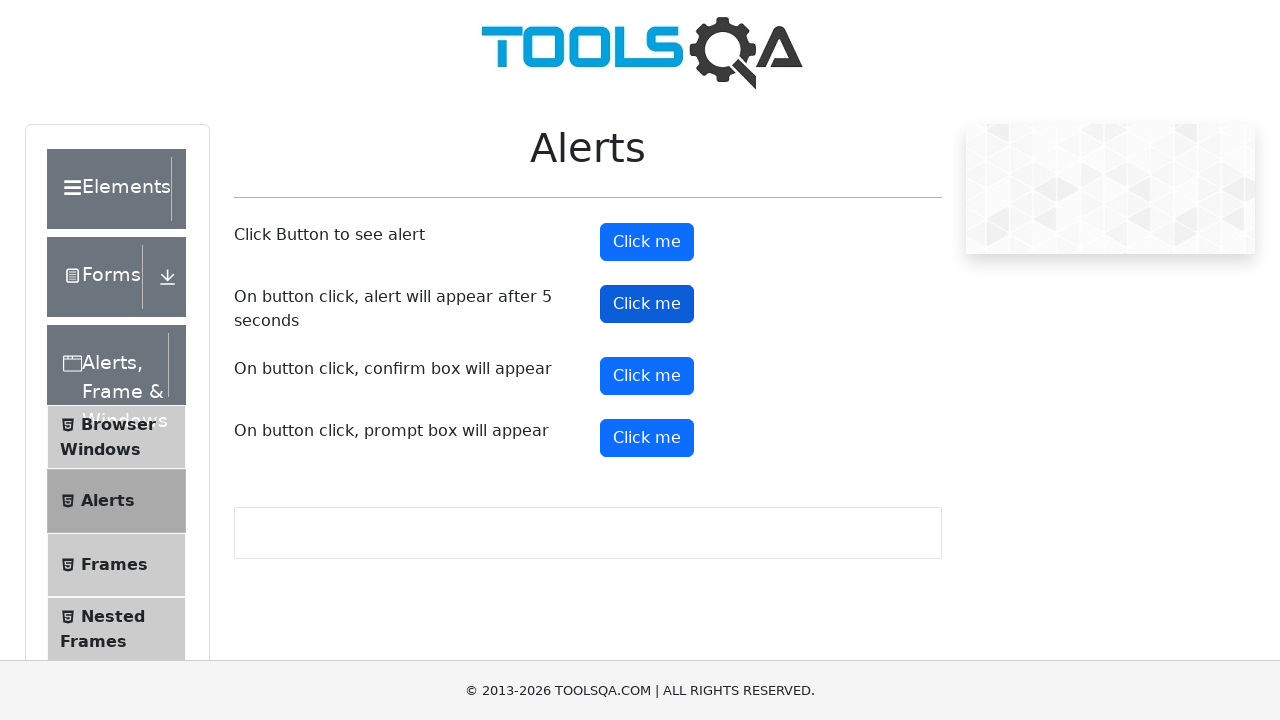

Accepted delayed alert dialog
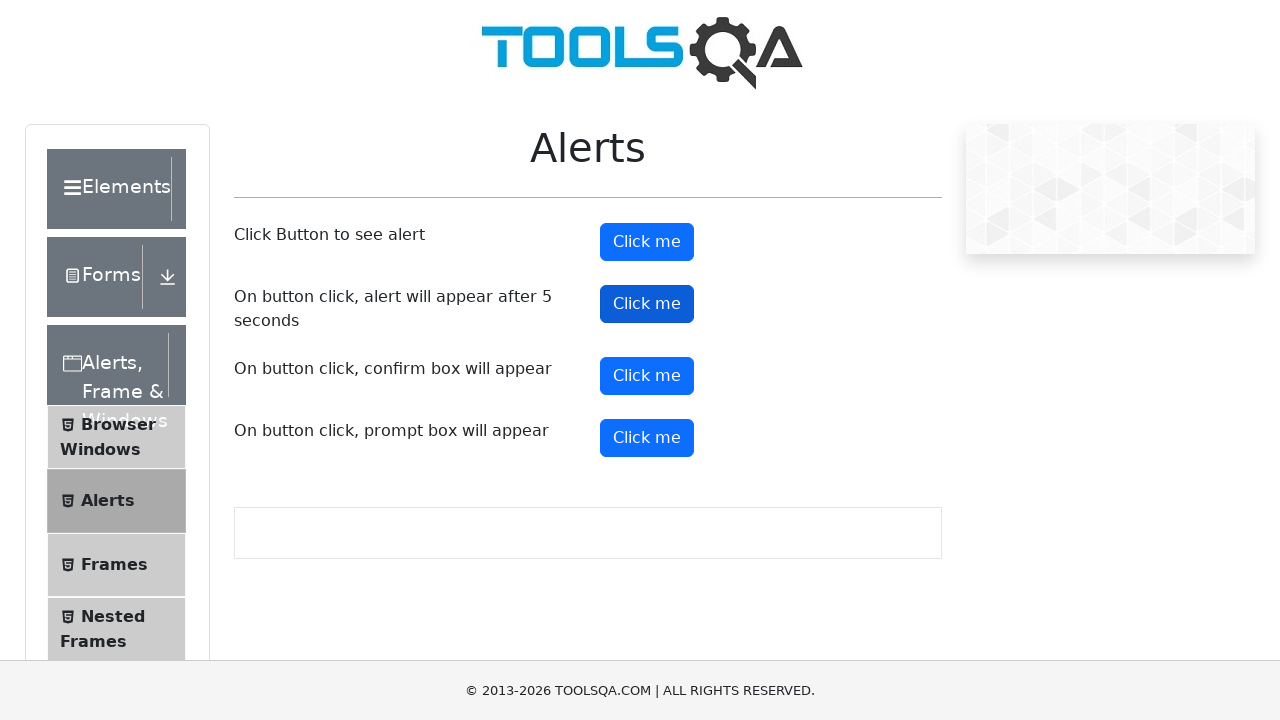

Clicked button to trigger confirmation dialog at (647, 376) on (//button[contains(text(),'l')])[3]
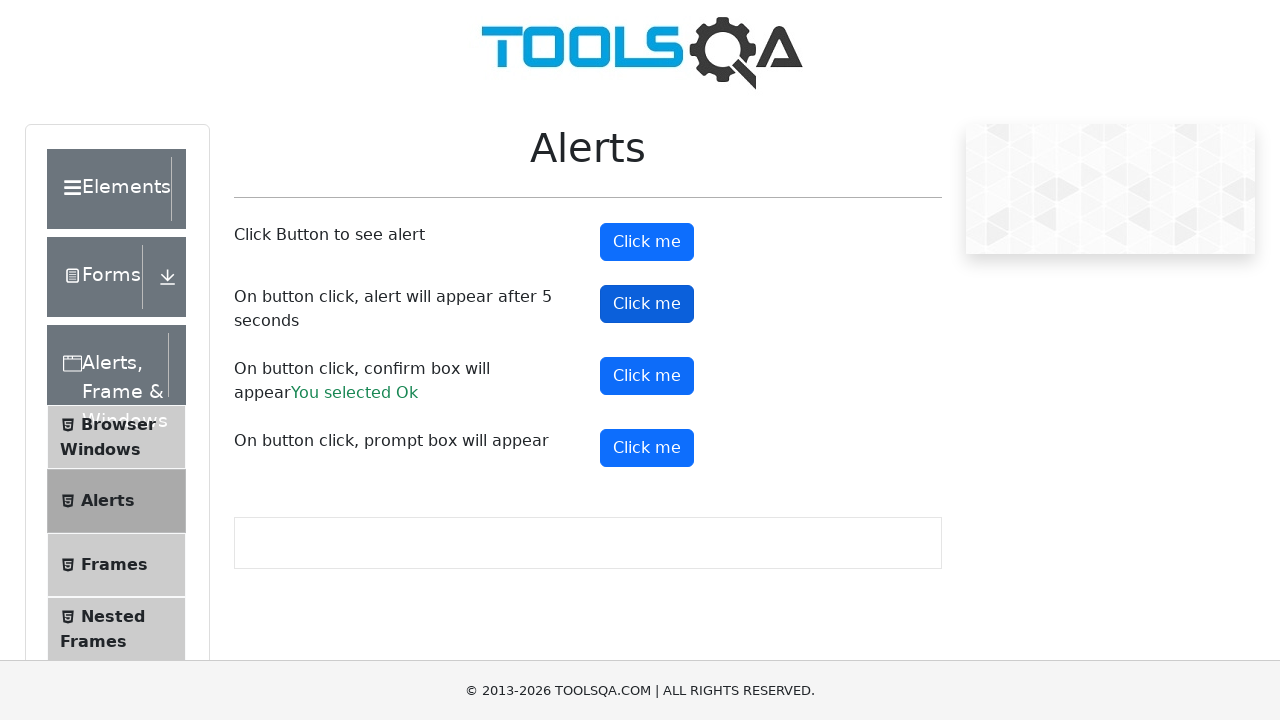

Dismissed confirmation dialog
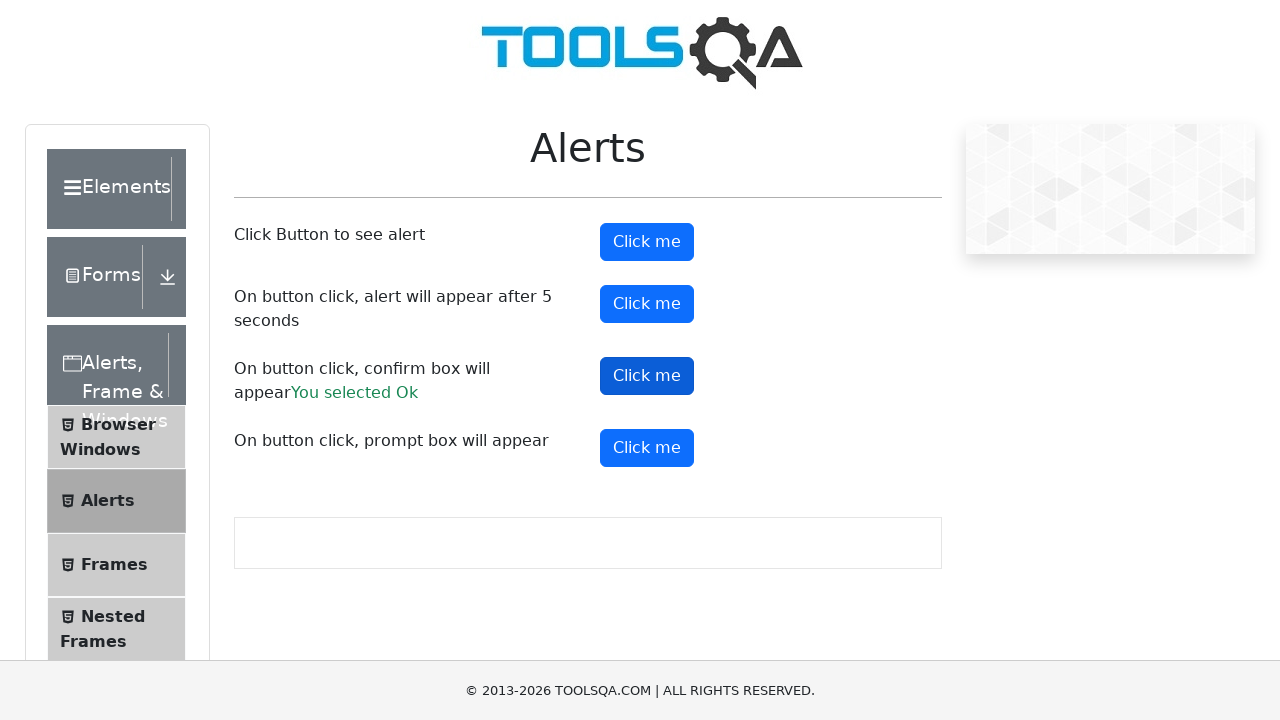

Set up prompt dialog handler to accept with text 'Running Successfully'
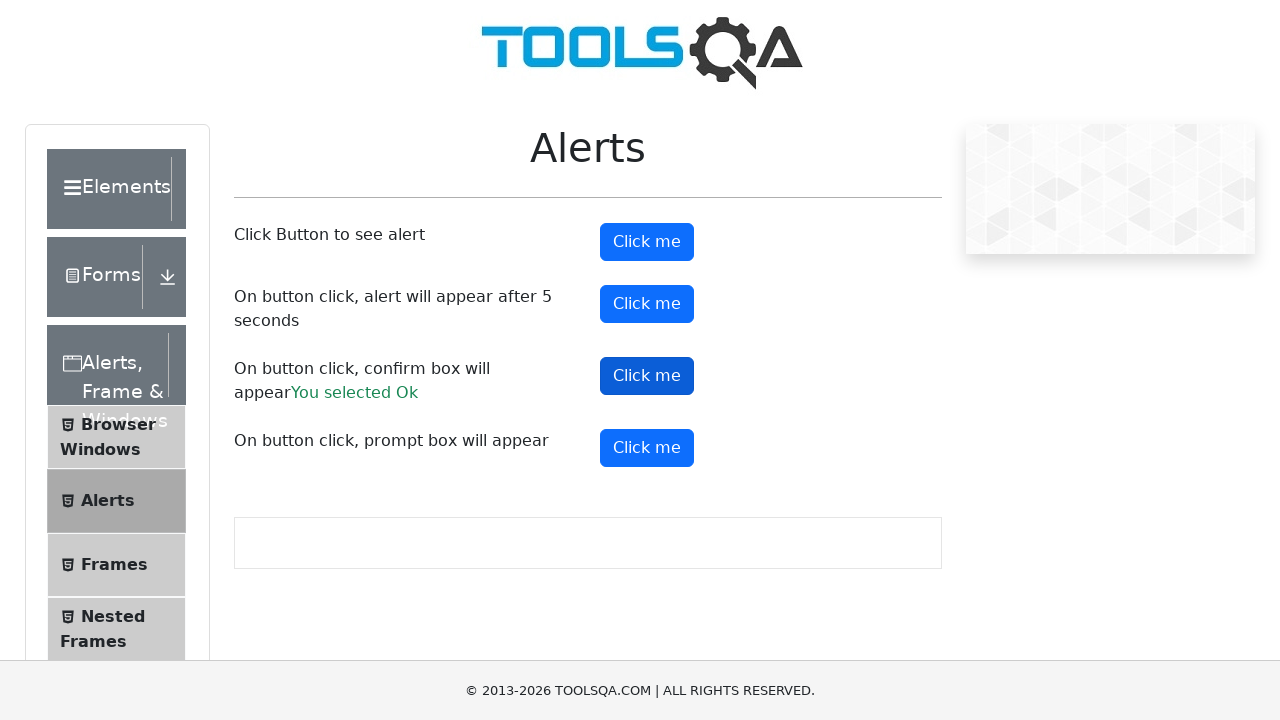

Clicked button to trigger prompt alert and entered text 'Running Successfully' at (647, 448) on (//button[contains(text(),' ')])[4]
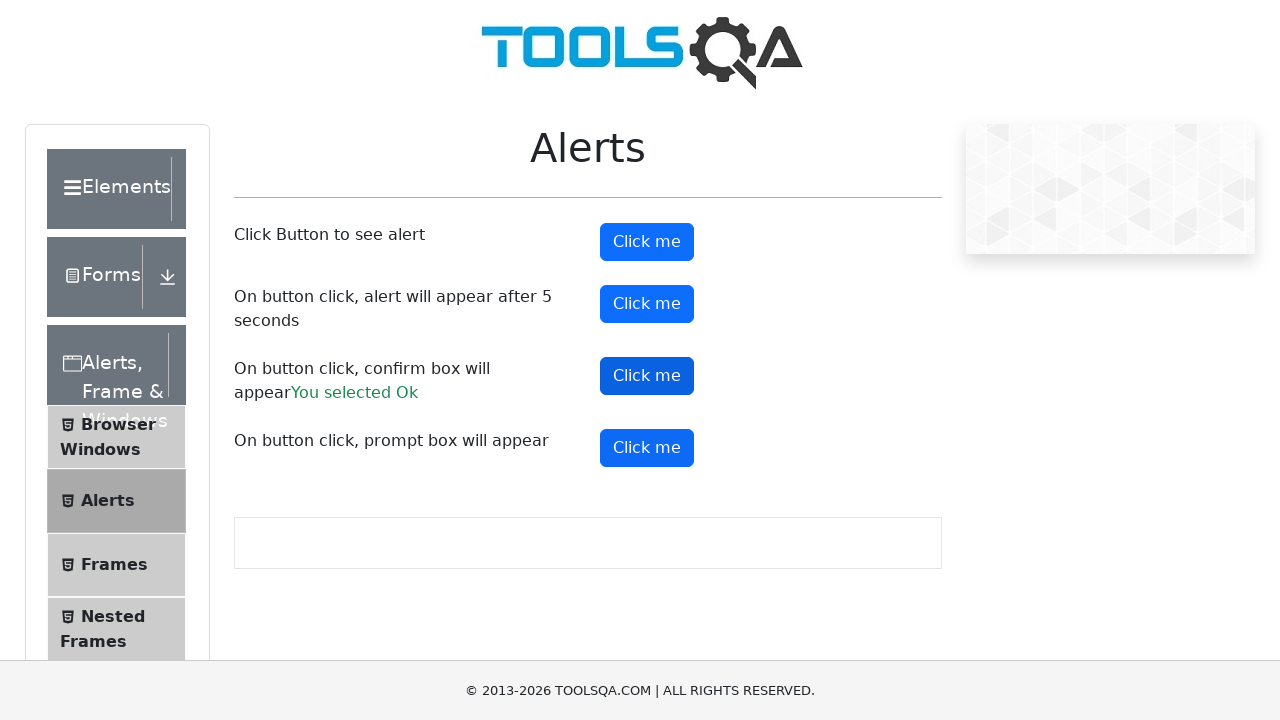

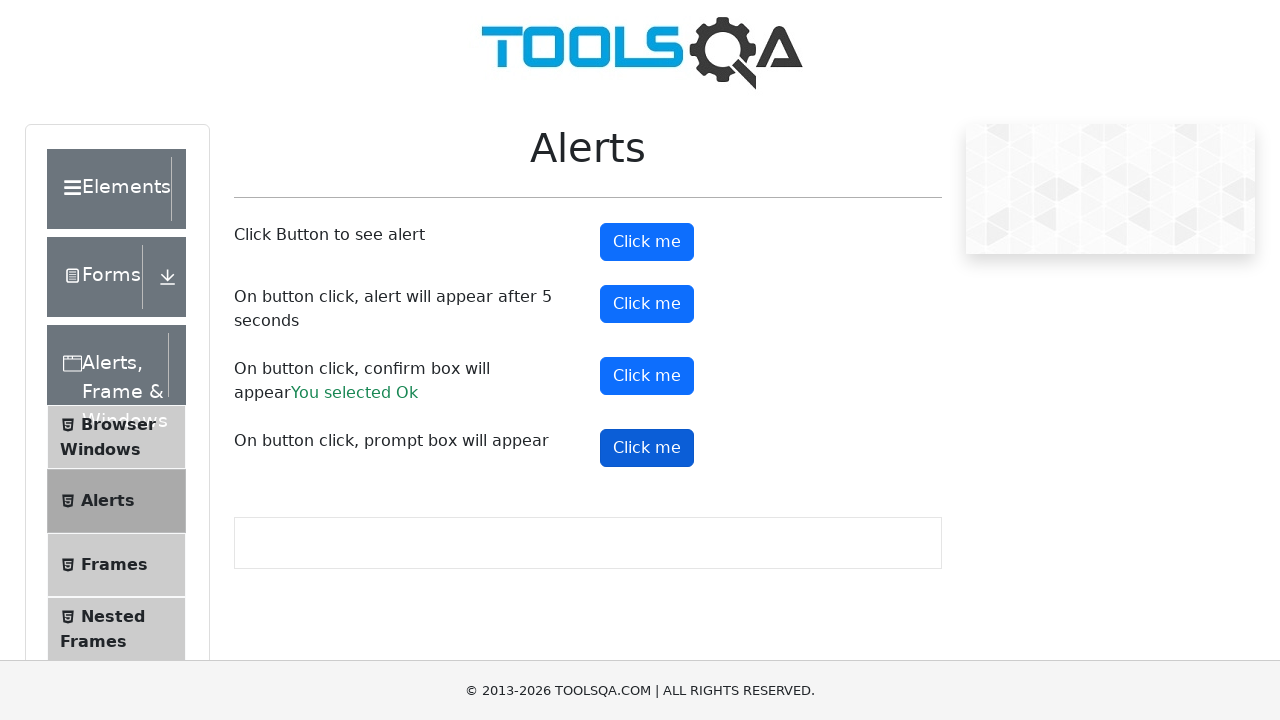